Tests checkbox selection, dropdown synchronization, and alert validation by randomly selecting a checkbox option, selecting the same option from a dropdown, and verifying it appears in an alert message

Starting URL: https://rahulshettyacademy.com/AutomationPractice/

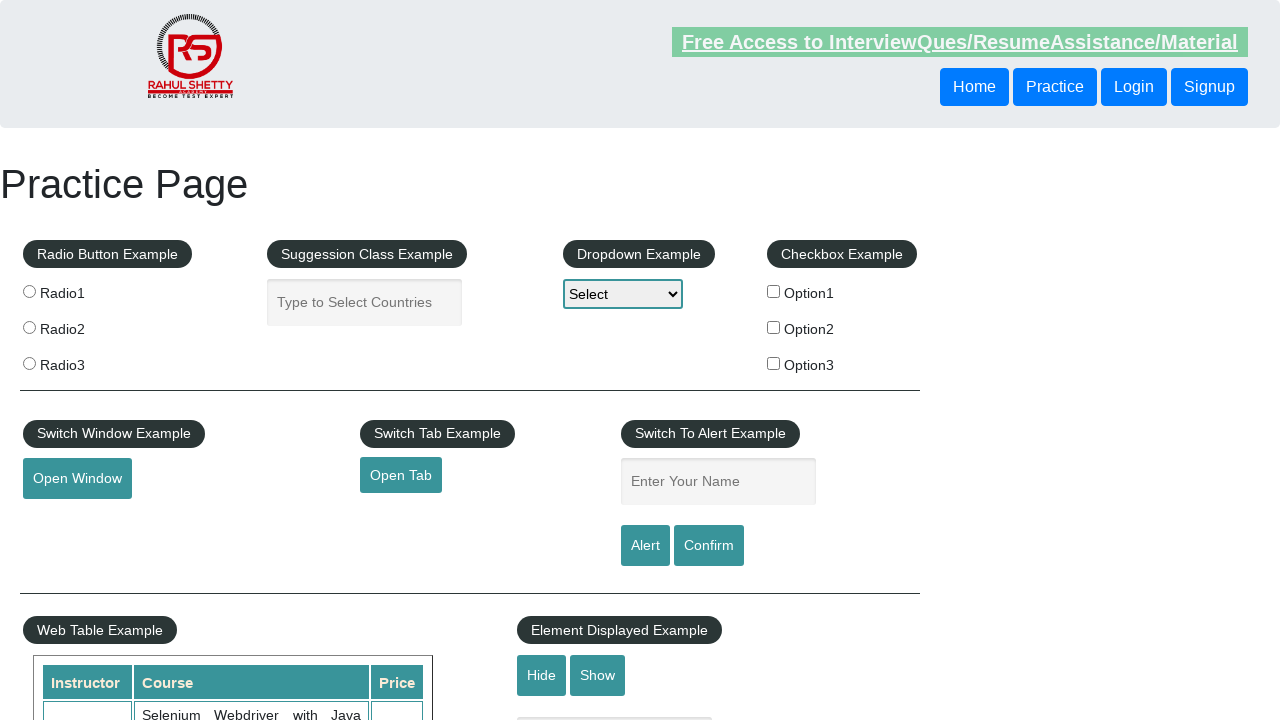

Clicked checkbox at index 2 at (774, 363) on xpath=//input[@type='checkbox' and contains(@id,'check')] >> nth=2
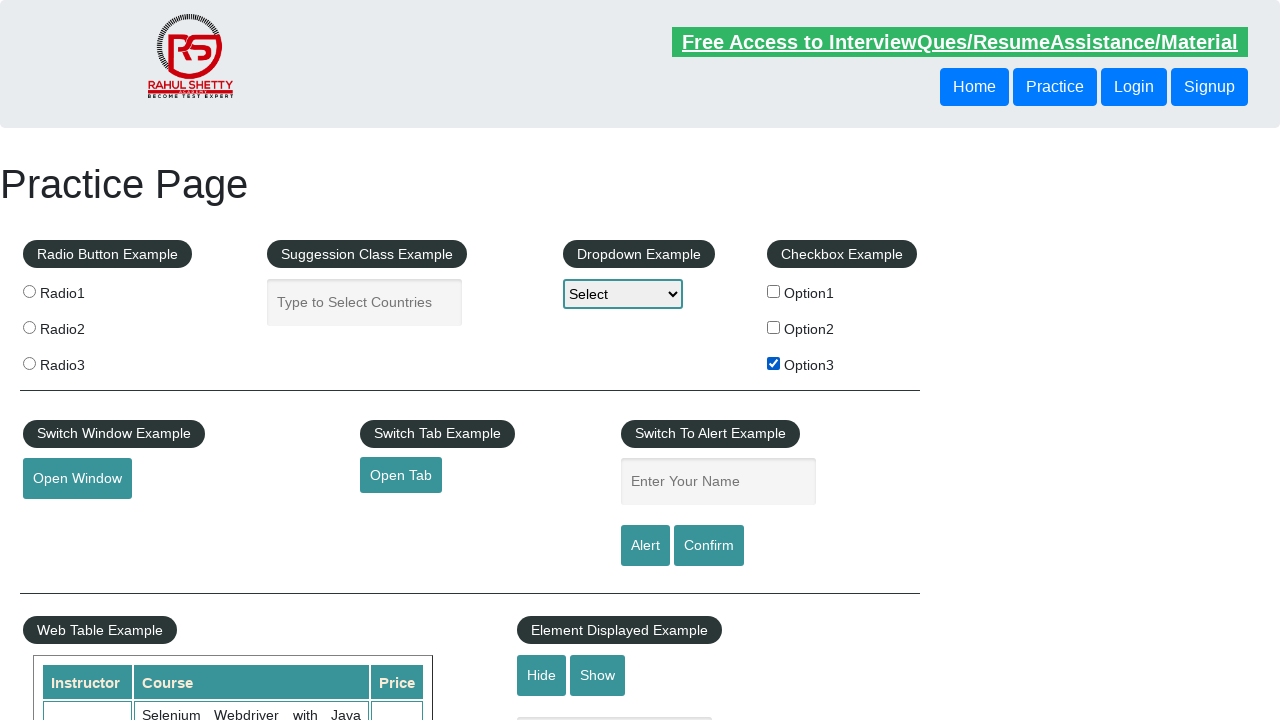

Retrieved checkbox value: option3
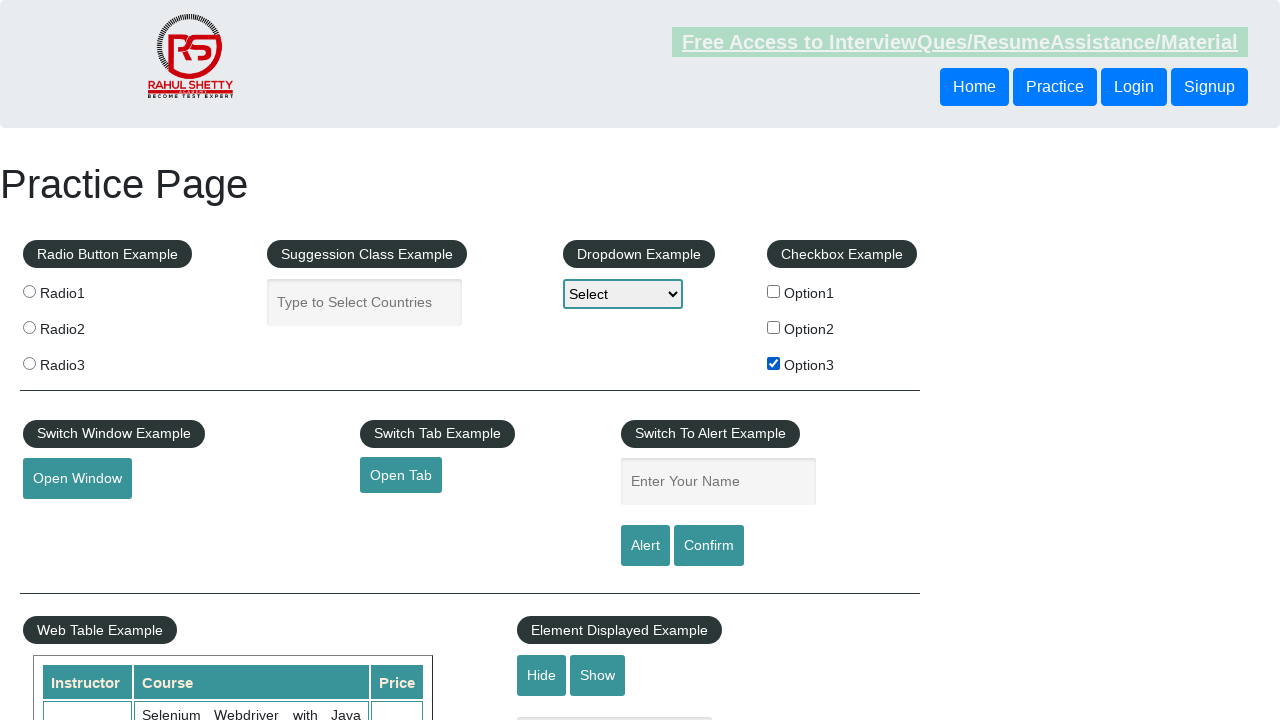

Selected dropdown option with value: option3 on #dropdown-class-example
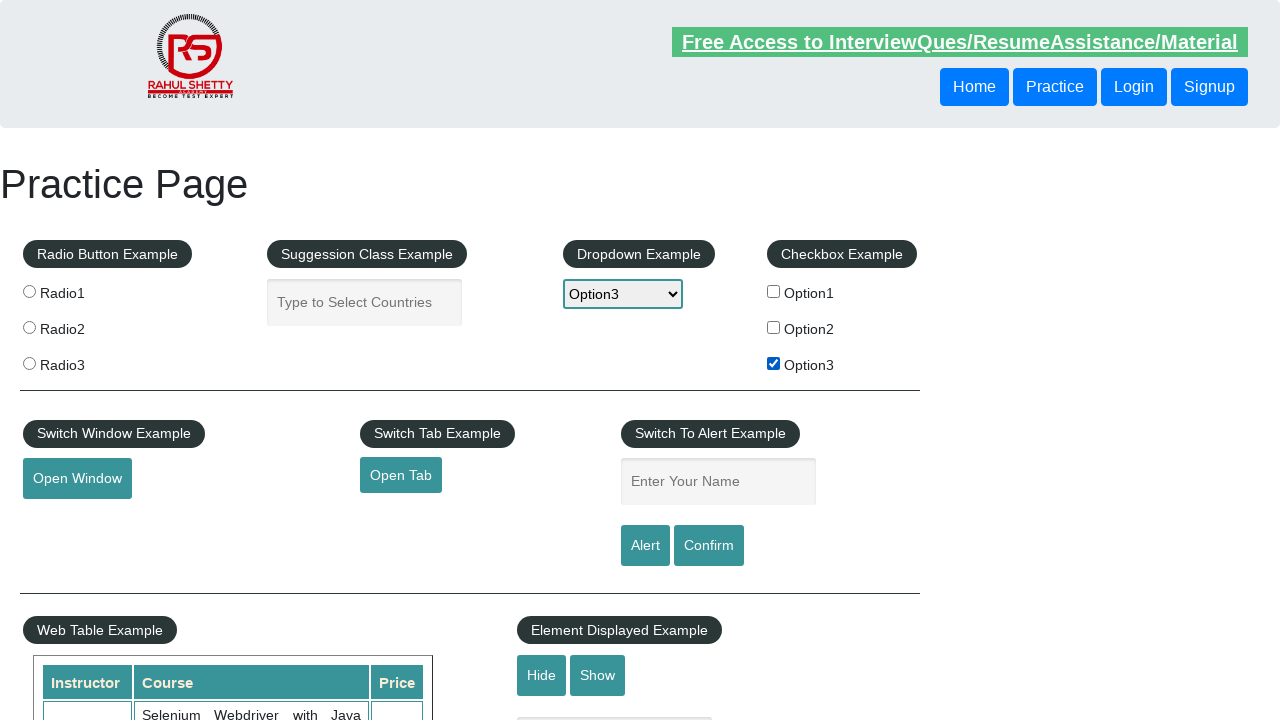

Retrieved dropdown option text: Option3
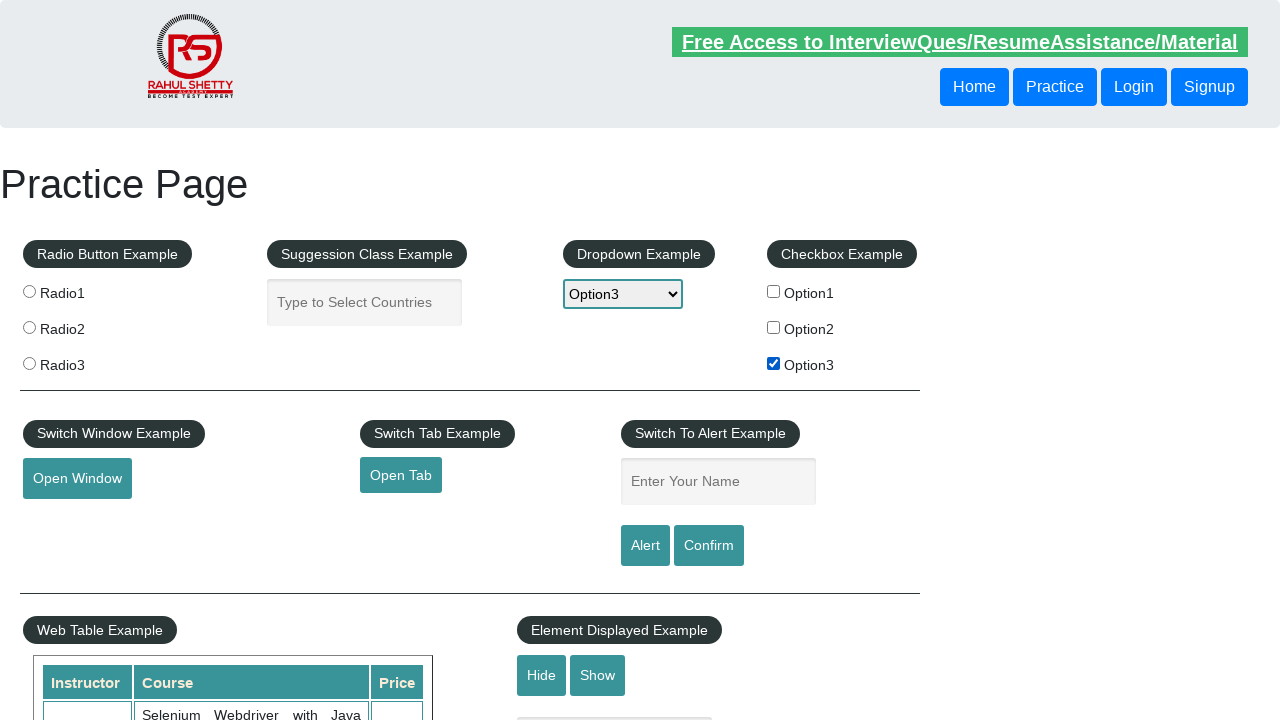

Filled name field with: Option3 on #name
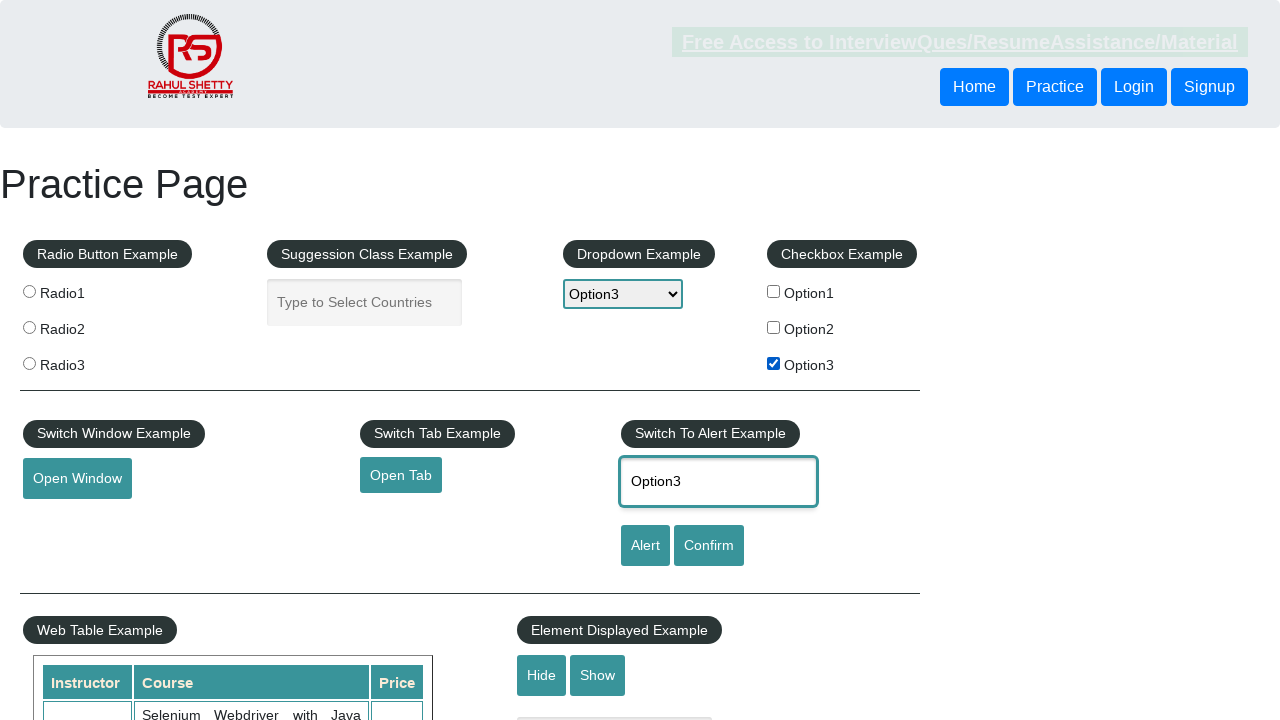

Set up alert dialog handler to accept alerts
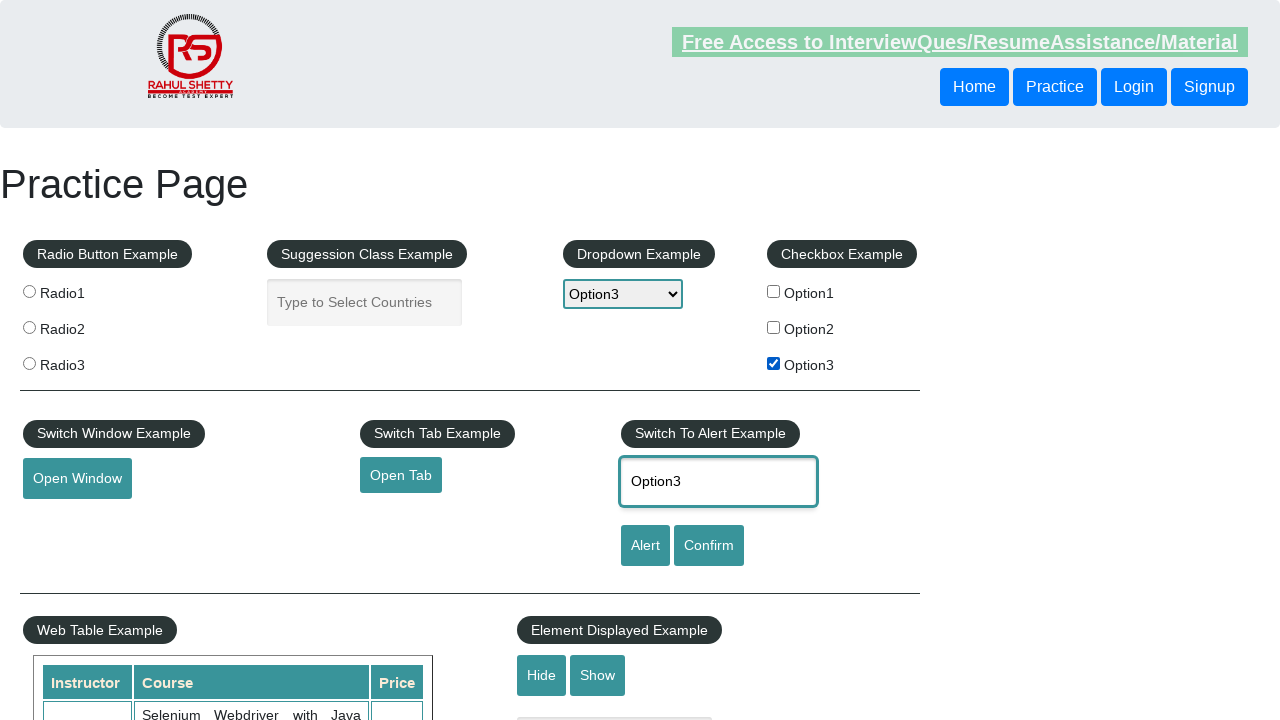

Clicked alert button and accepted the alert at (645, 546) on #alertbtn
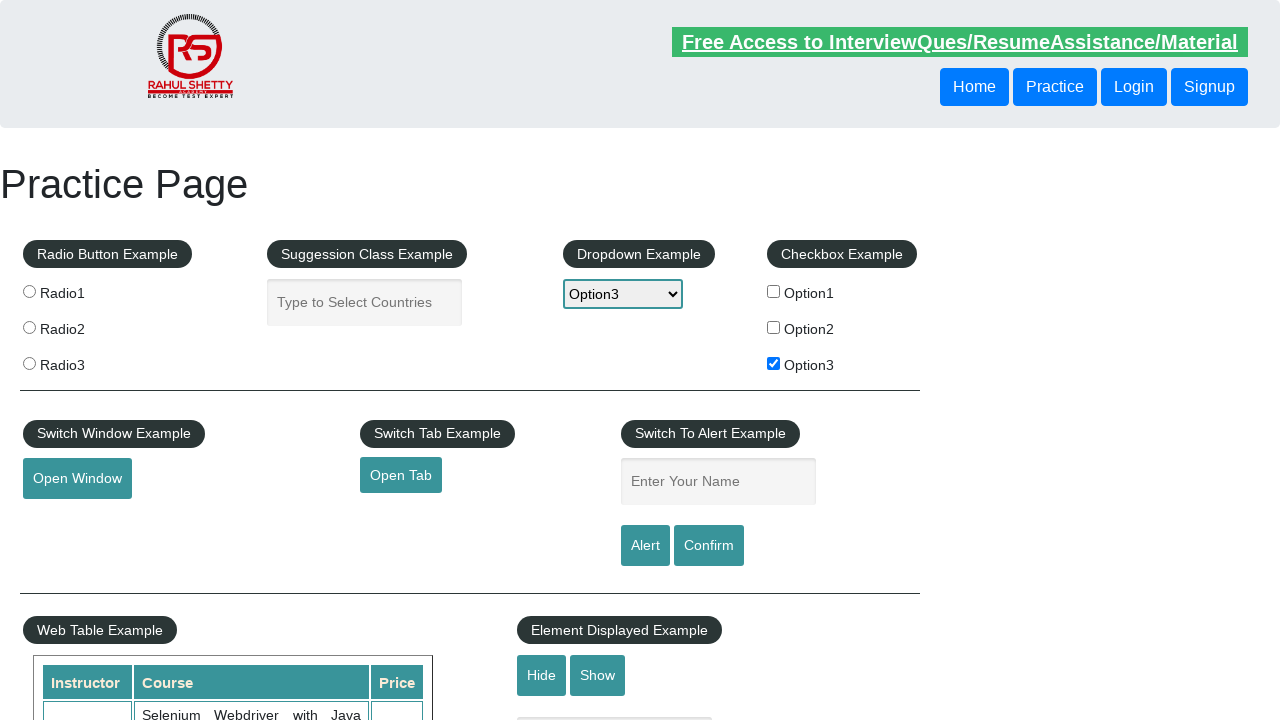

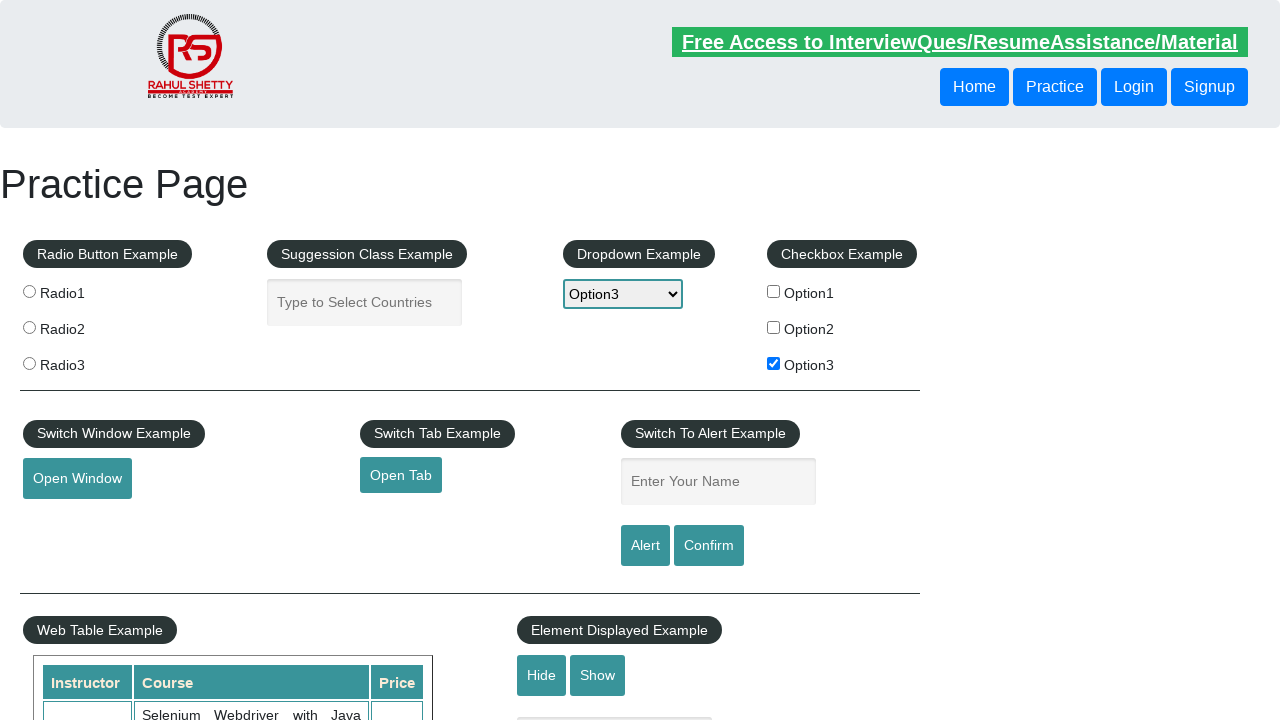